Tests documentation navigation on Habr by clicking on docs/transparency link, then navigating to advertising rules page and verifying the rules heading is displayed

Starting URL: https://www.habr.com/

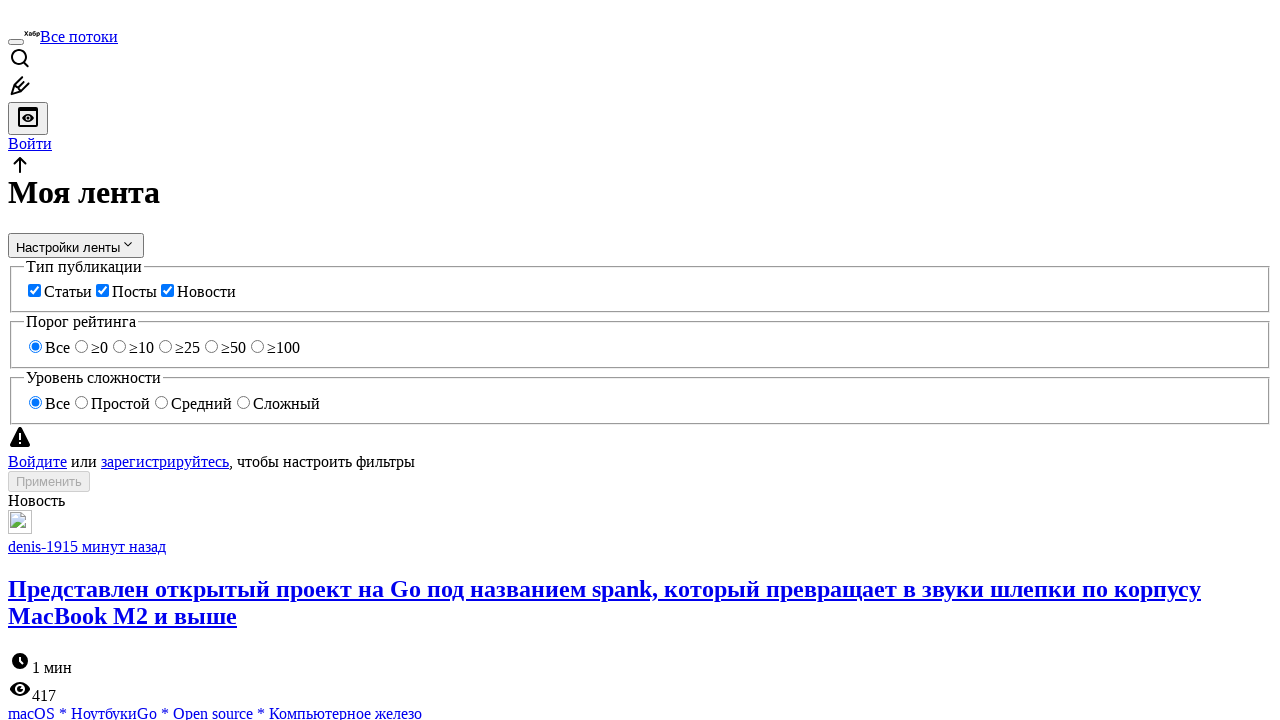

Clicked on docs/transparency link at (88, 431) on a[href='/ru/docs/docs/transparency/']
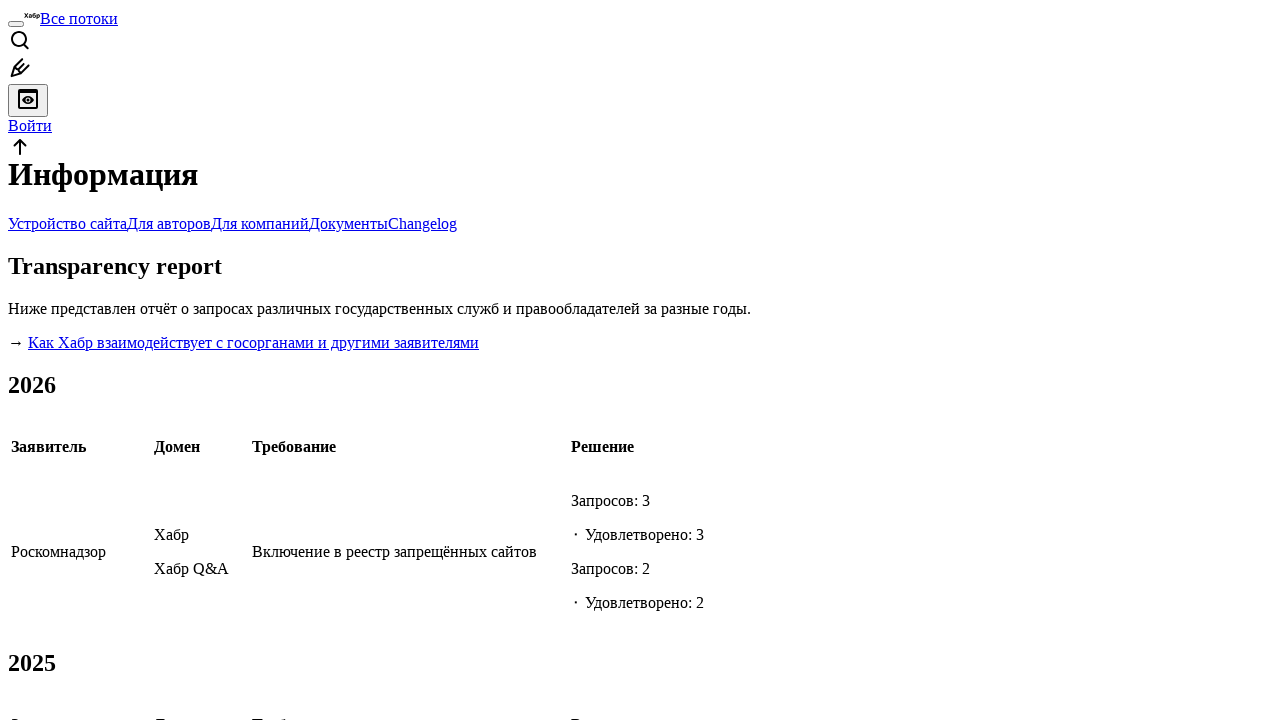

Advertising rules link appeared on page
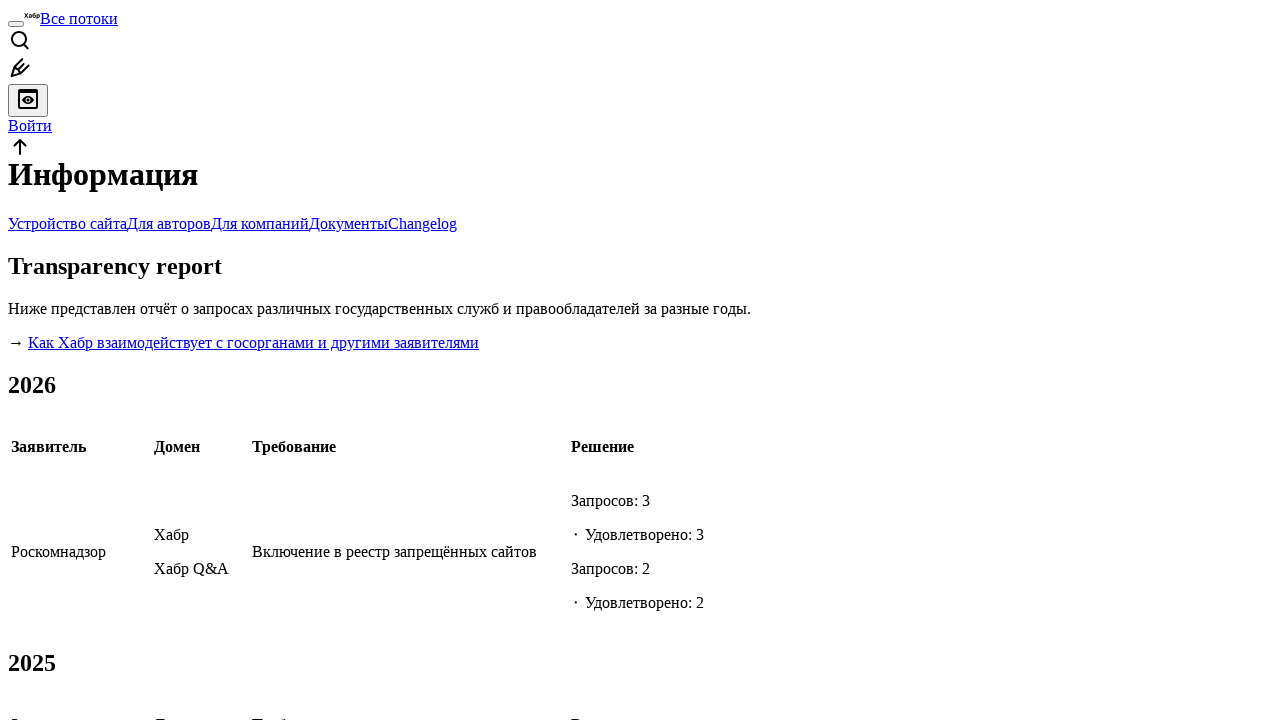

Clicked on advertising rules link at (257, 360) on xpath=//a[contains(text(),'Правила оказания рекламных услуг')]
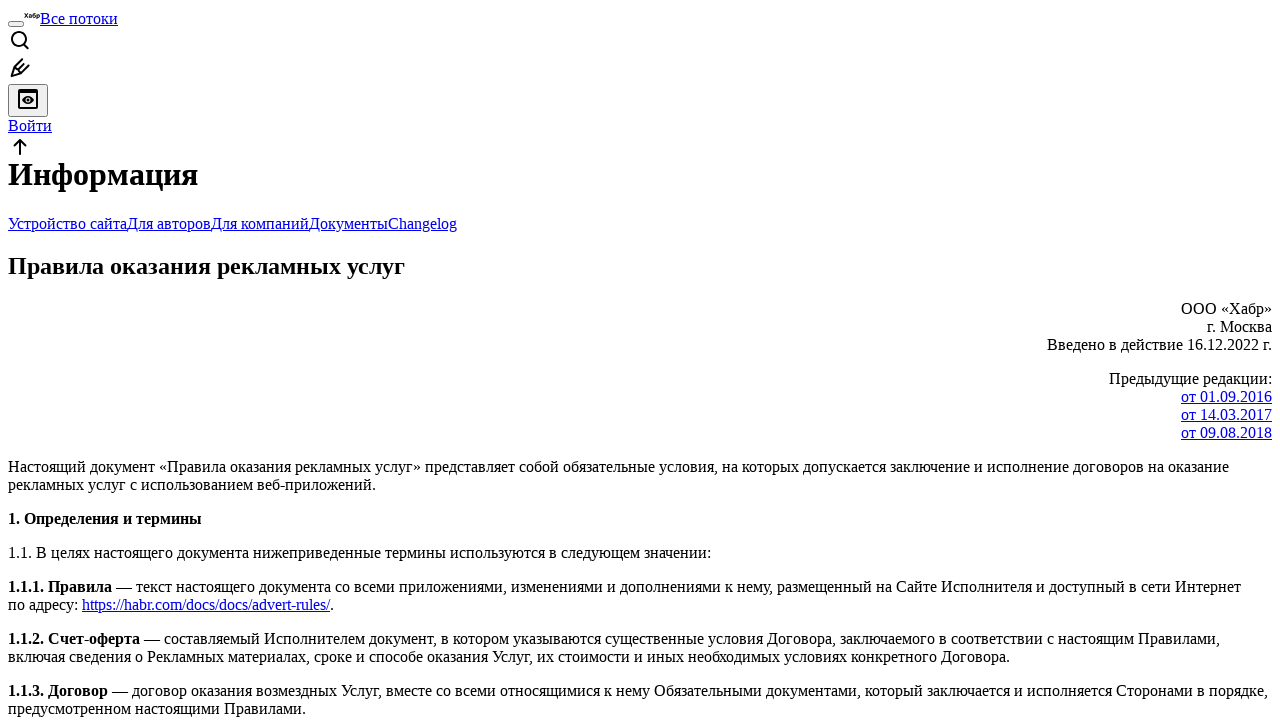

Advertising rules page loaded and heading is displayed
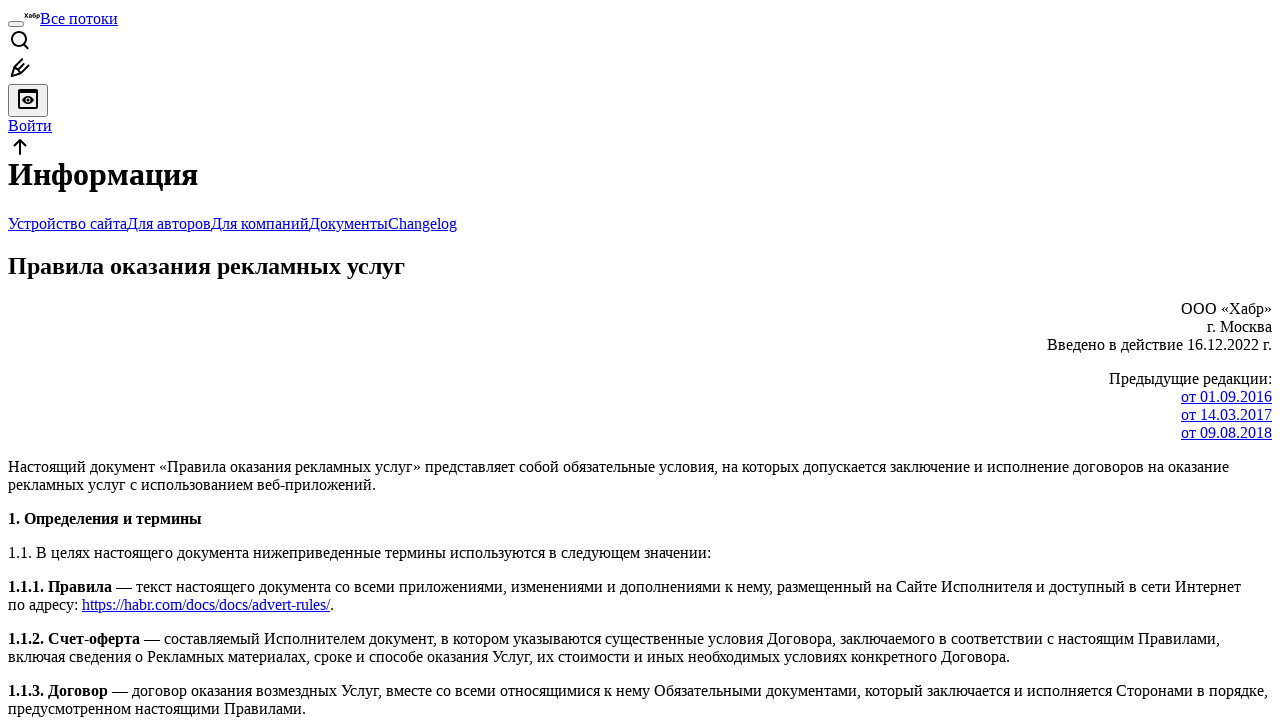

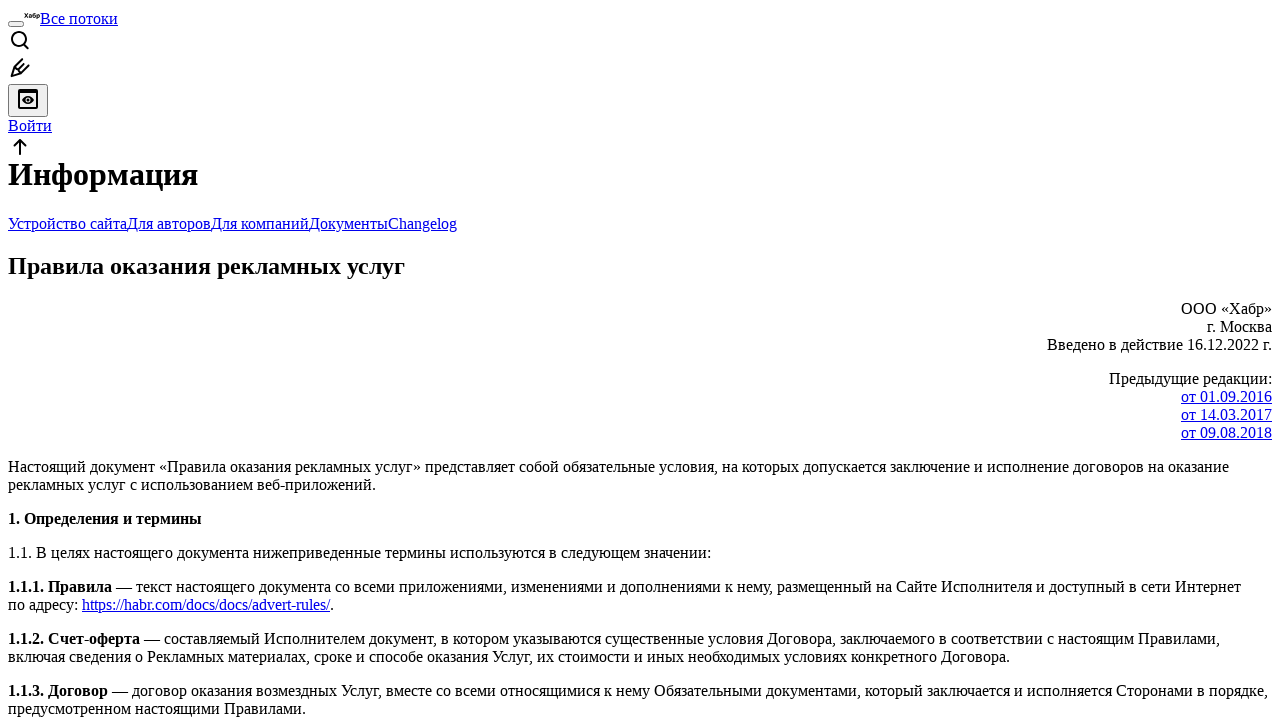